Tests that clicking "Add data" button adds expected data to local storage

Starting URL: https://iwebnal.github.io/qasandbox/

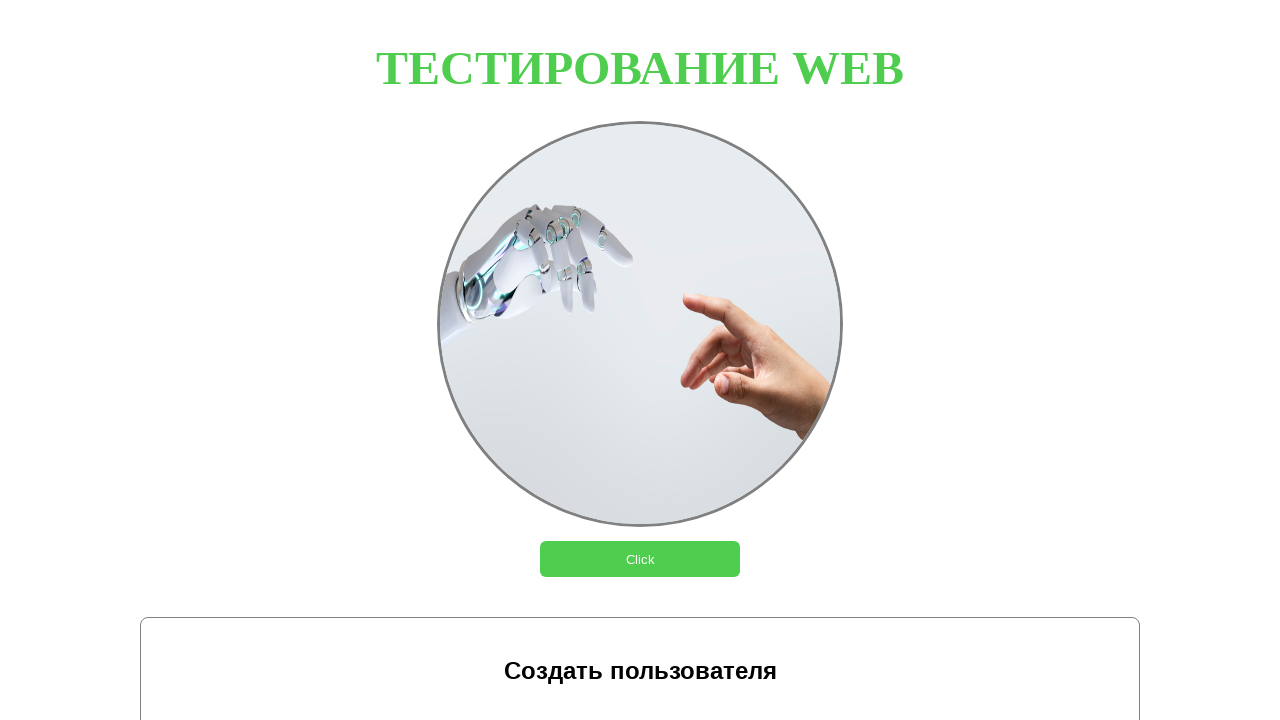

Clicked 'Добавить данные' button at (420, 426) on internal:role=button[name="Добавить данные"i]
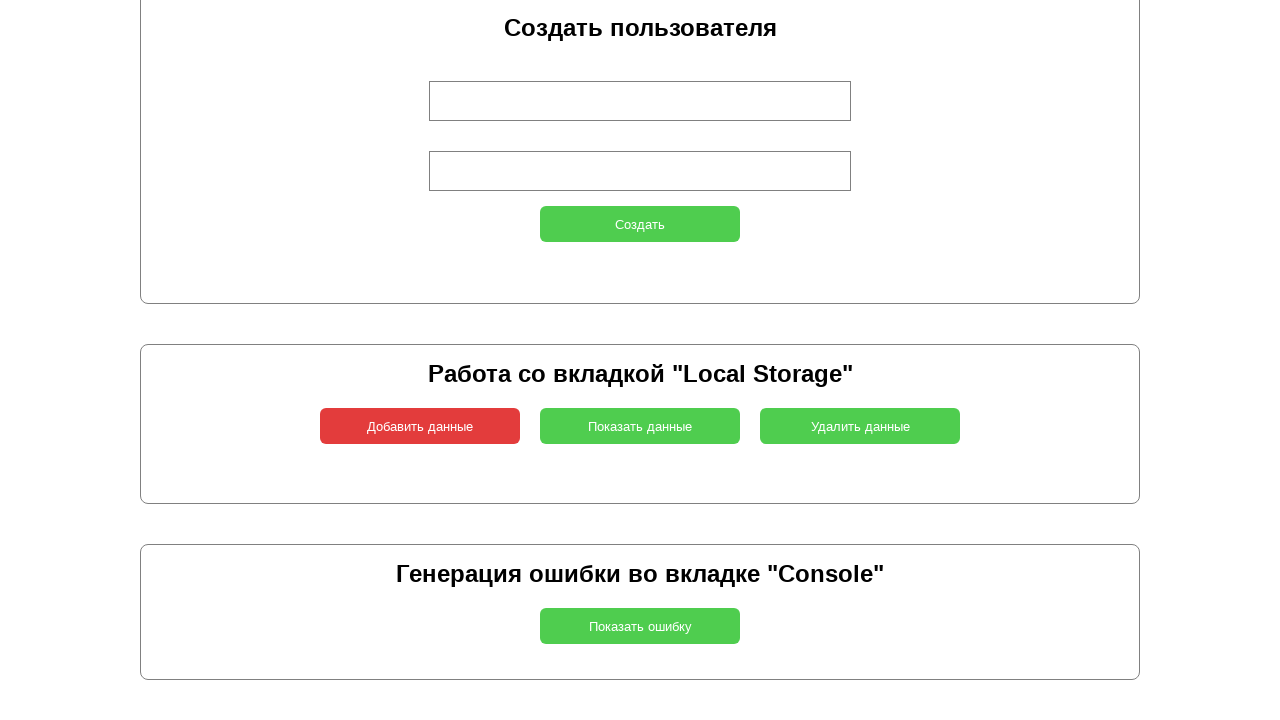

Retrieved 'name' value from Local Storage
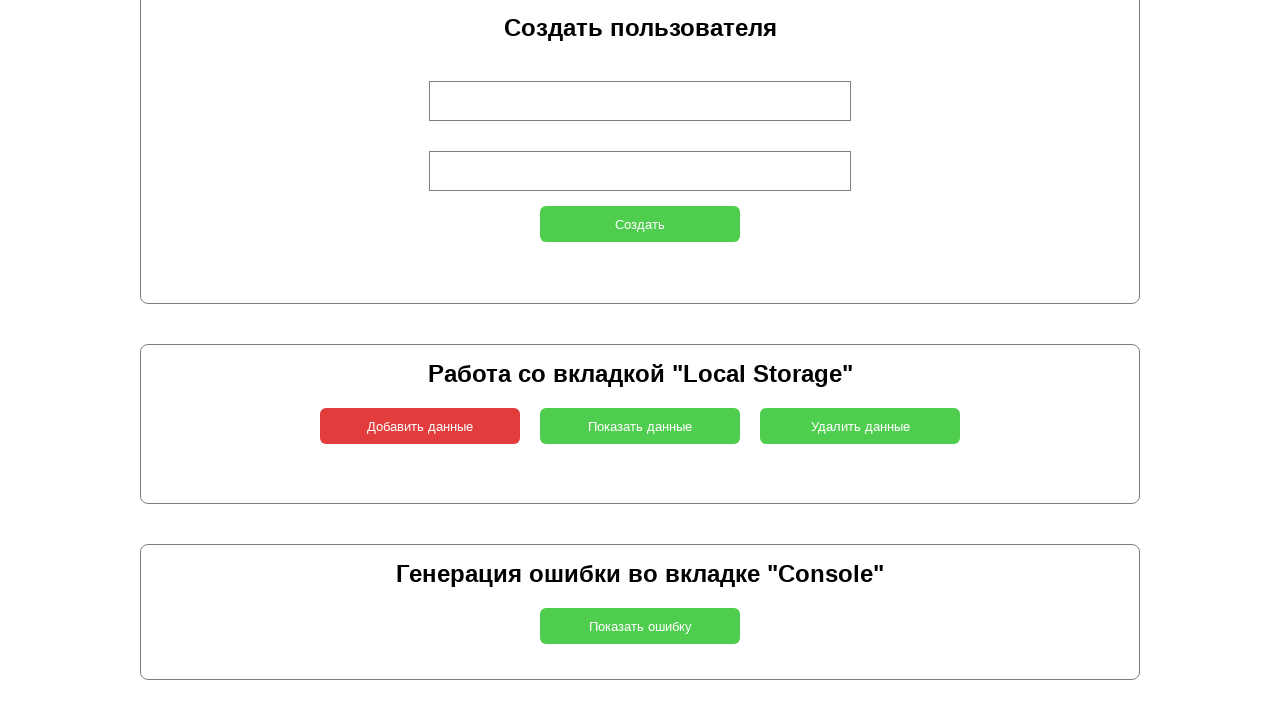

Retrieved 'age' value from Local Storage
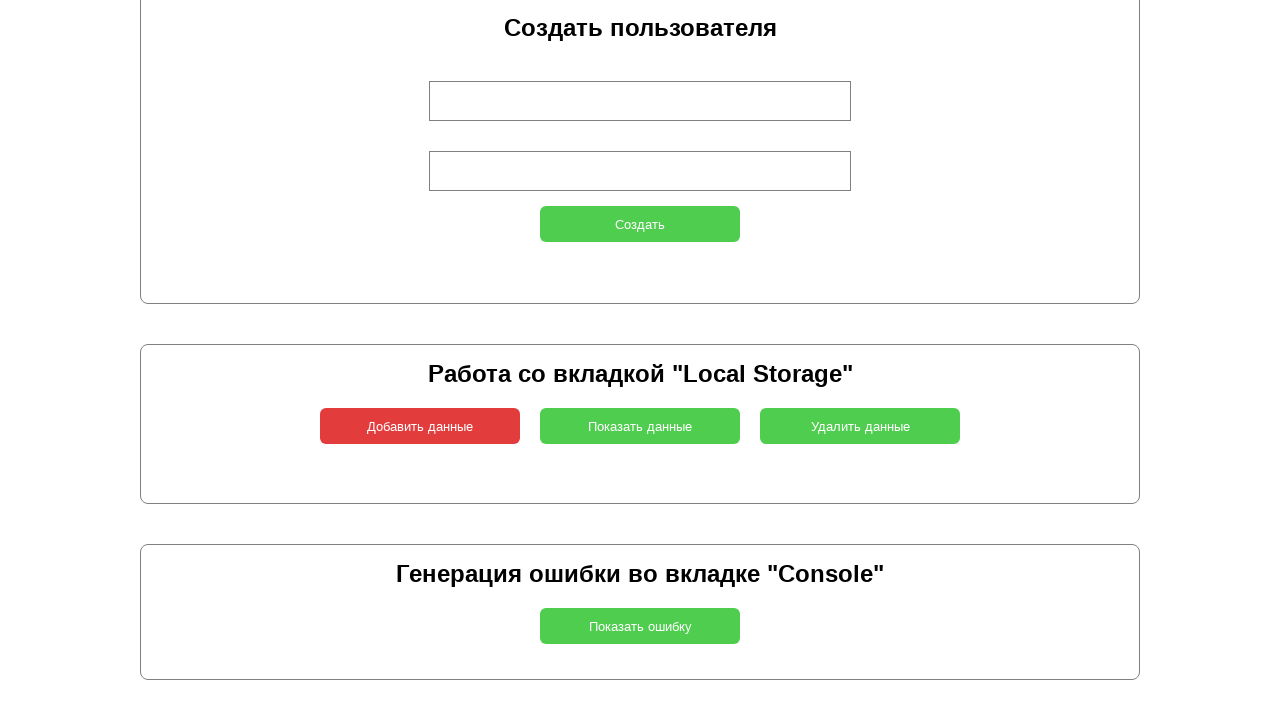

Retrieved 'role' value from Local Storage
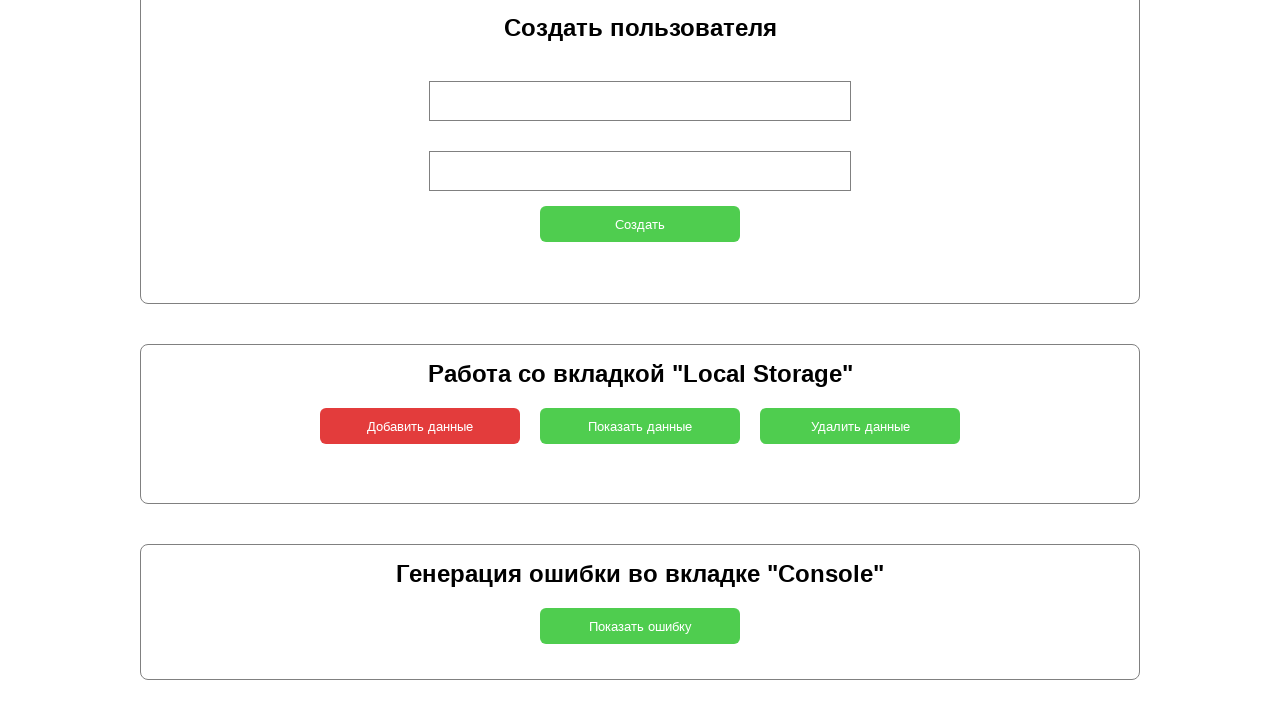

Verified that 'name' in Local Storage equals 'John Smith'
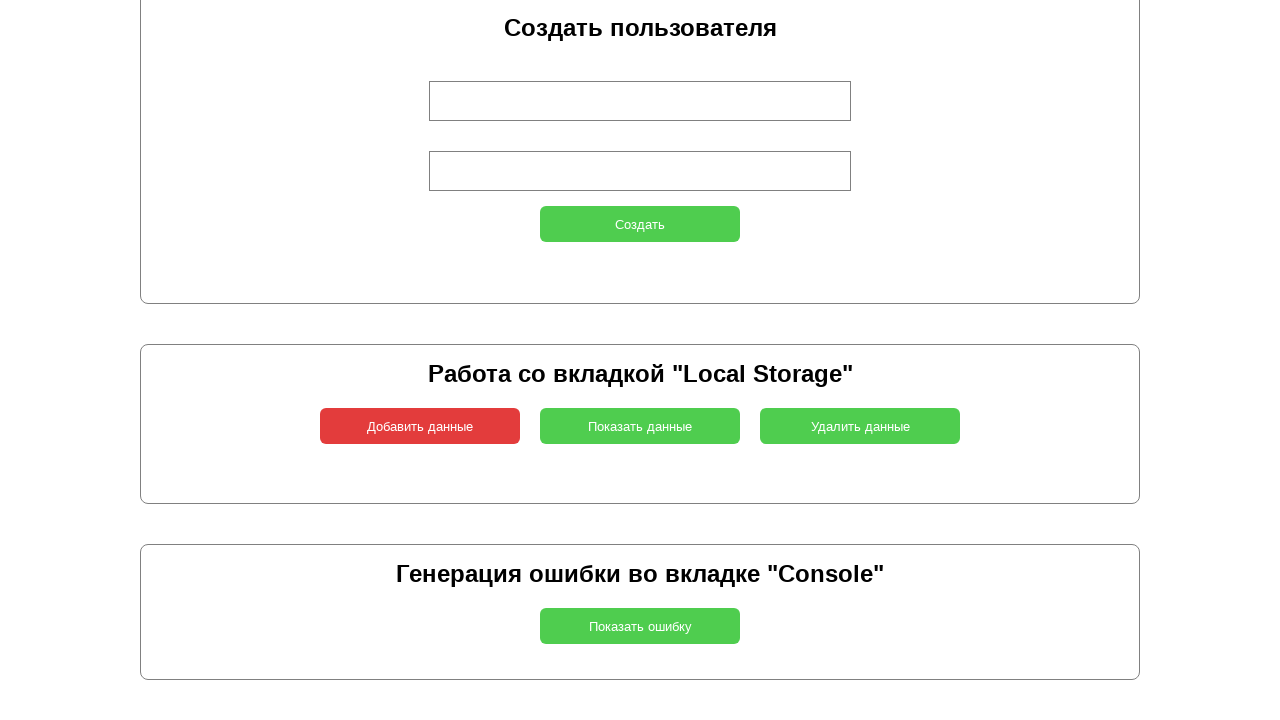

Verified that 'age' in Local Storage equals 30
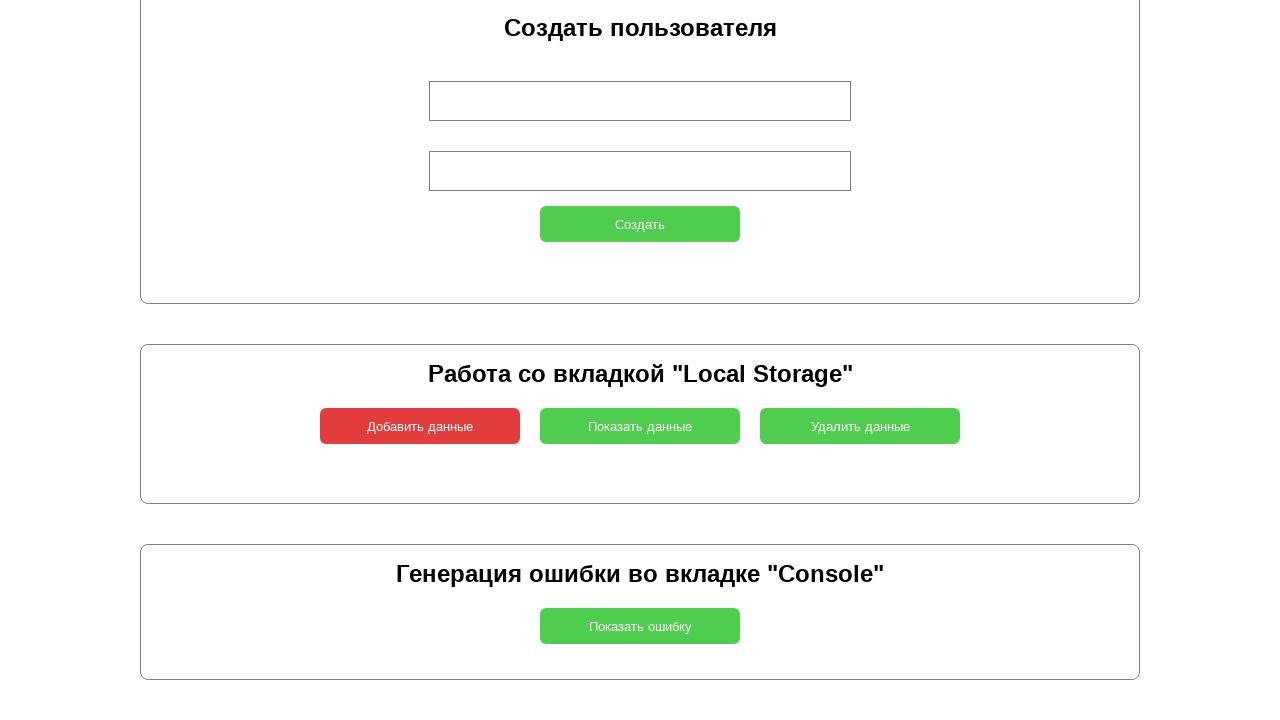

Verified that 'role' in Local Storage equals 'Administrator'
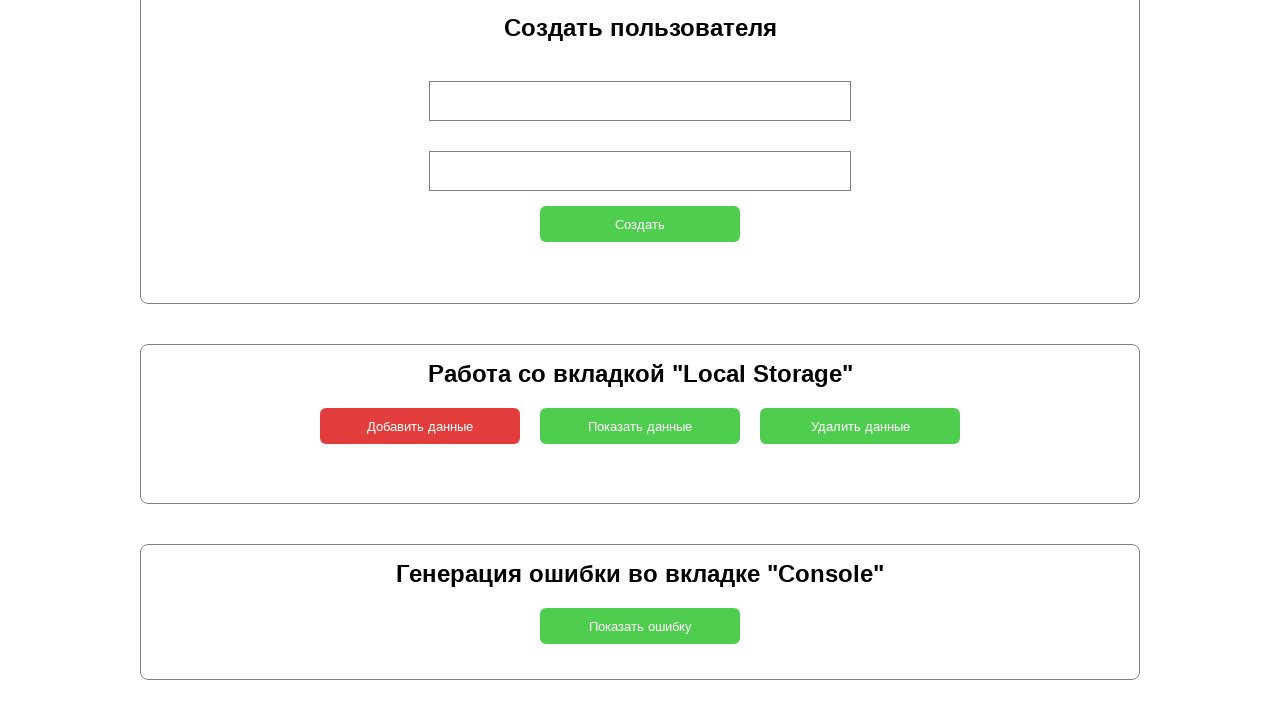

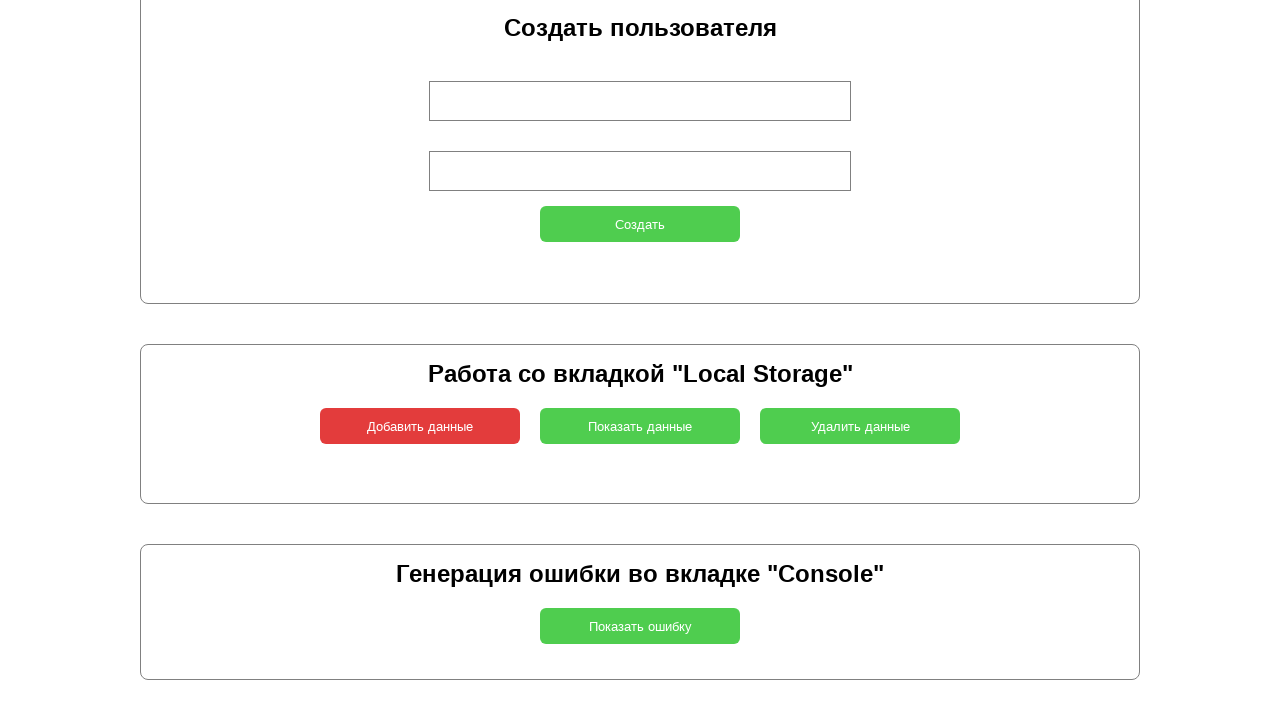